Tests file download functionality by navigating to a file download page and clicking the download button to initiate a PDF file download.

Starting URL: https://demo.automationtesting.in/FileDownload.html

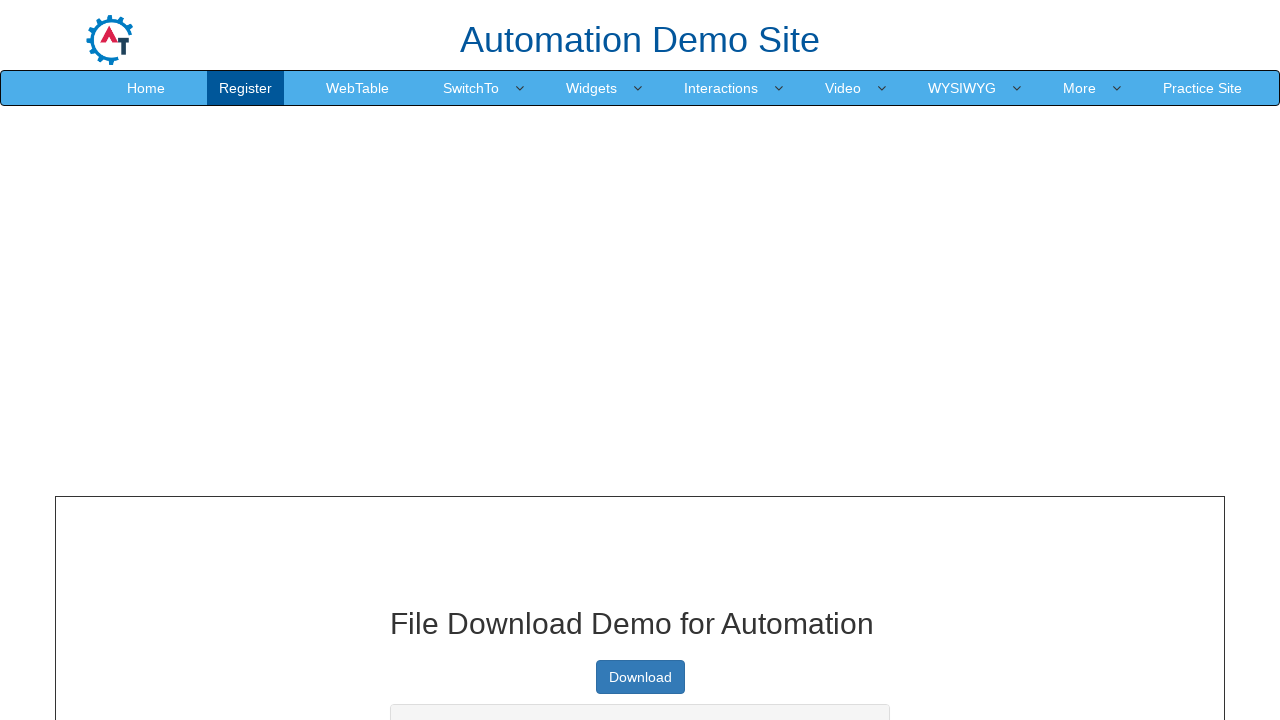

Download button is visible and ready
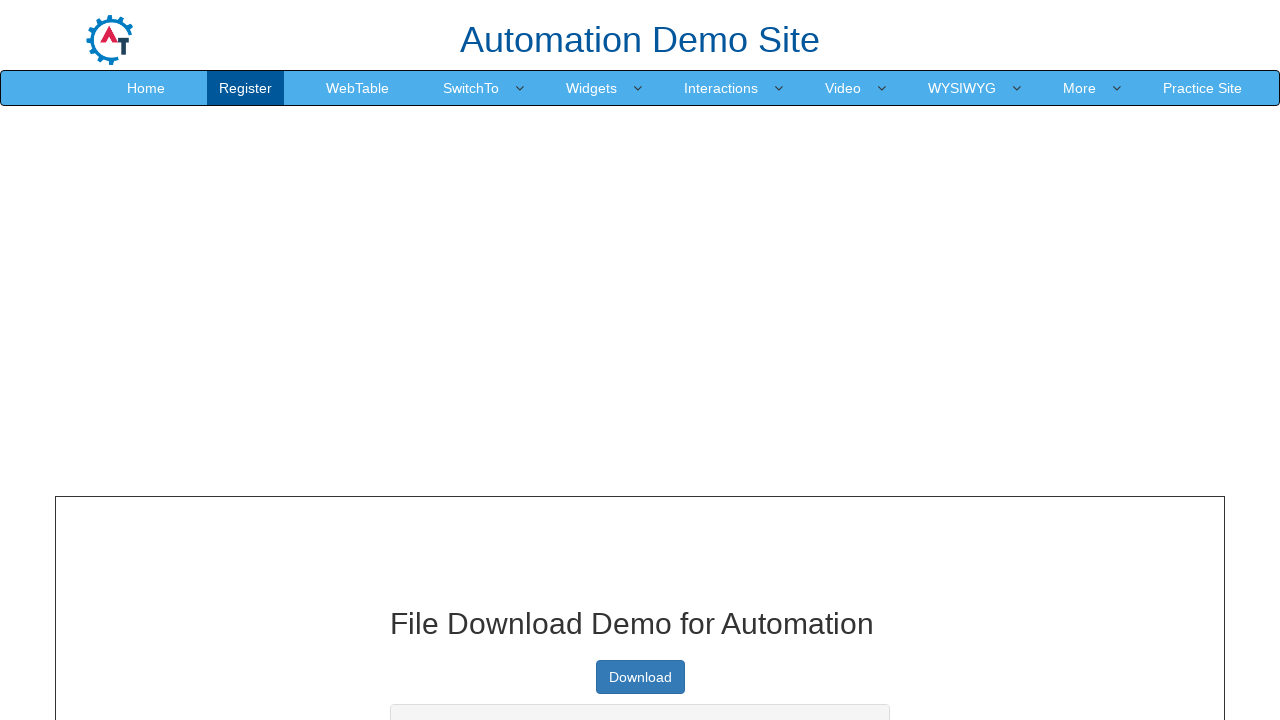

Scrolled download button into view
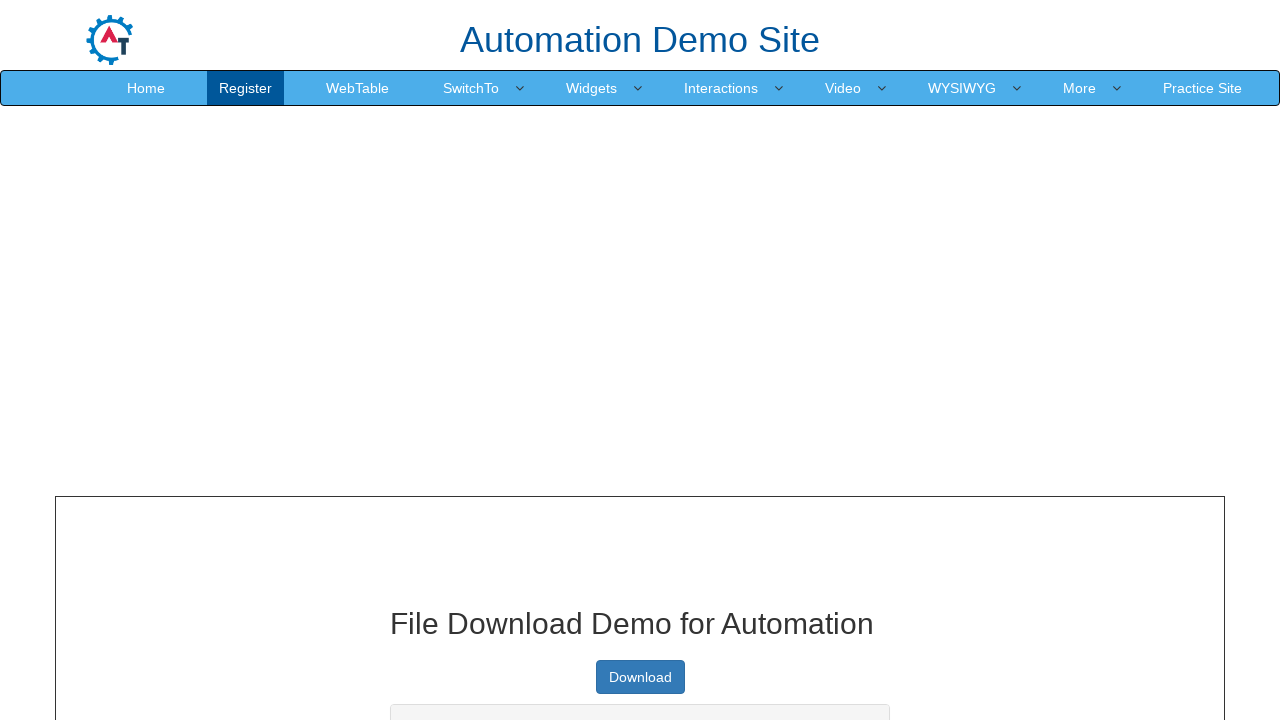

Clicked download button to initiate PDF file download at (640, 677) on xpath=//a[@type='button']
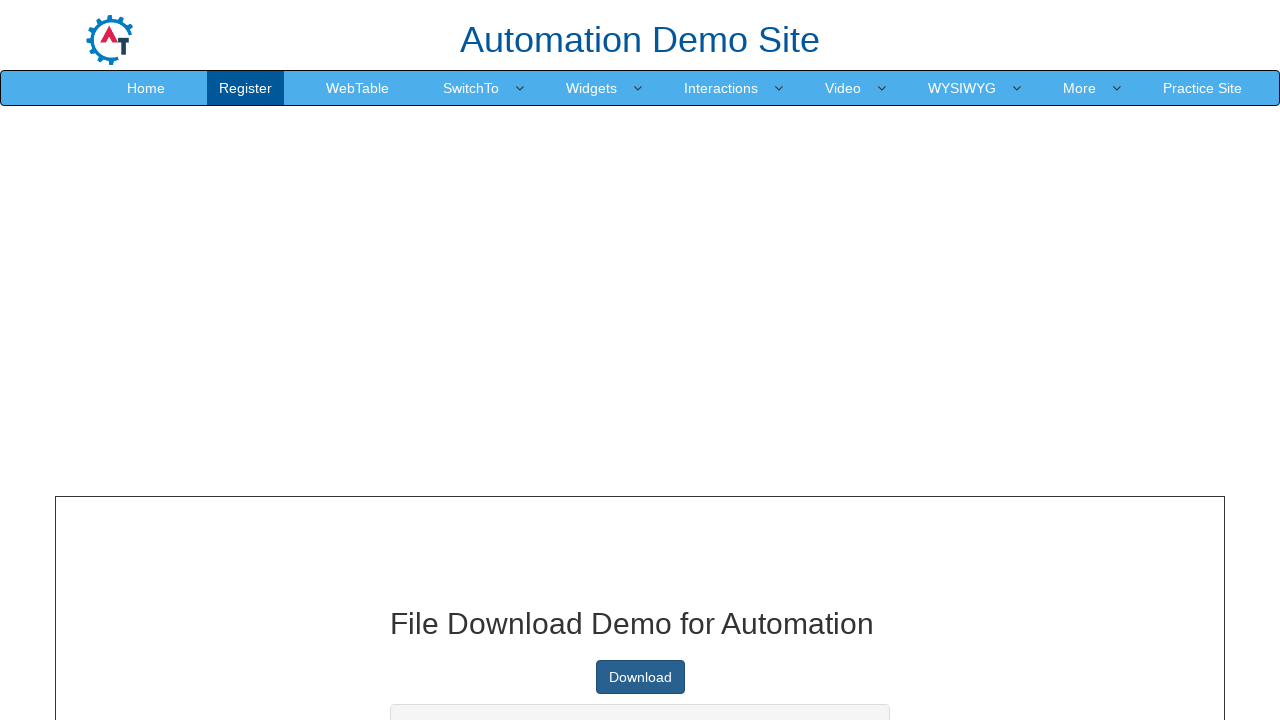

Waited 2 seconds for download to start
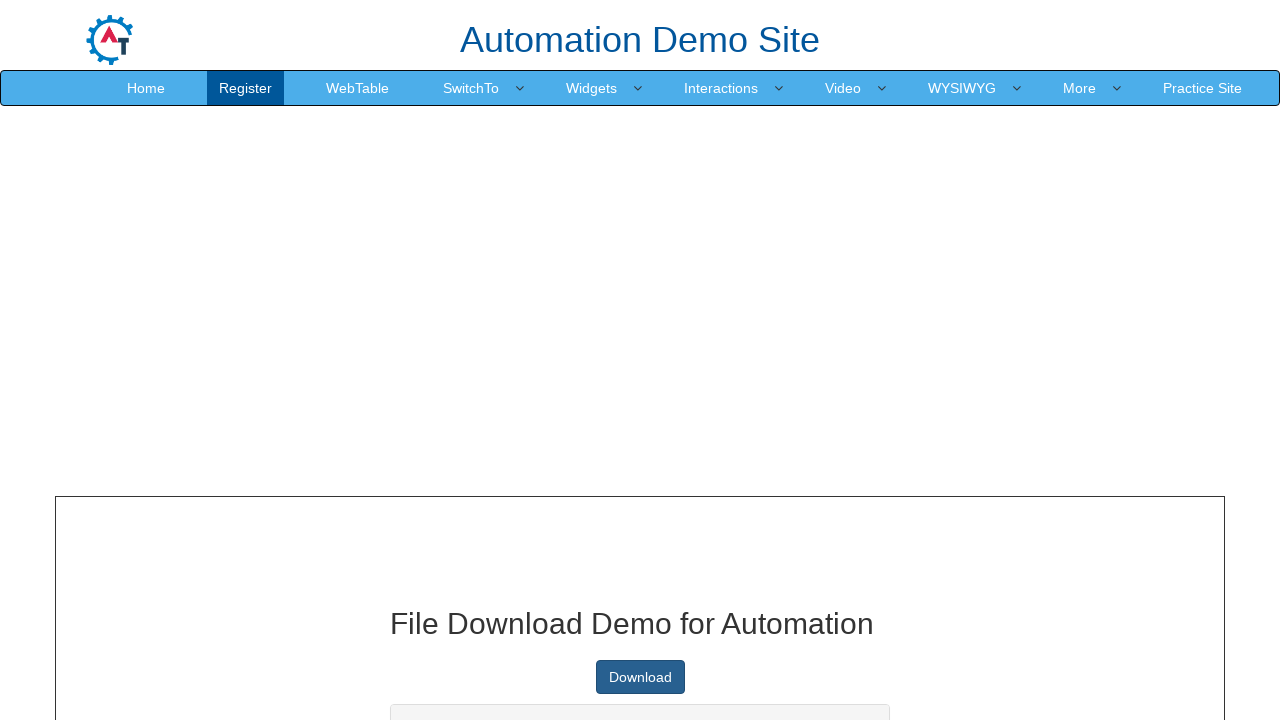

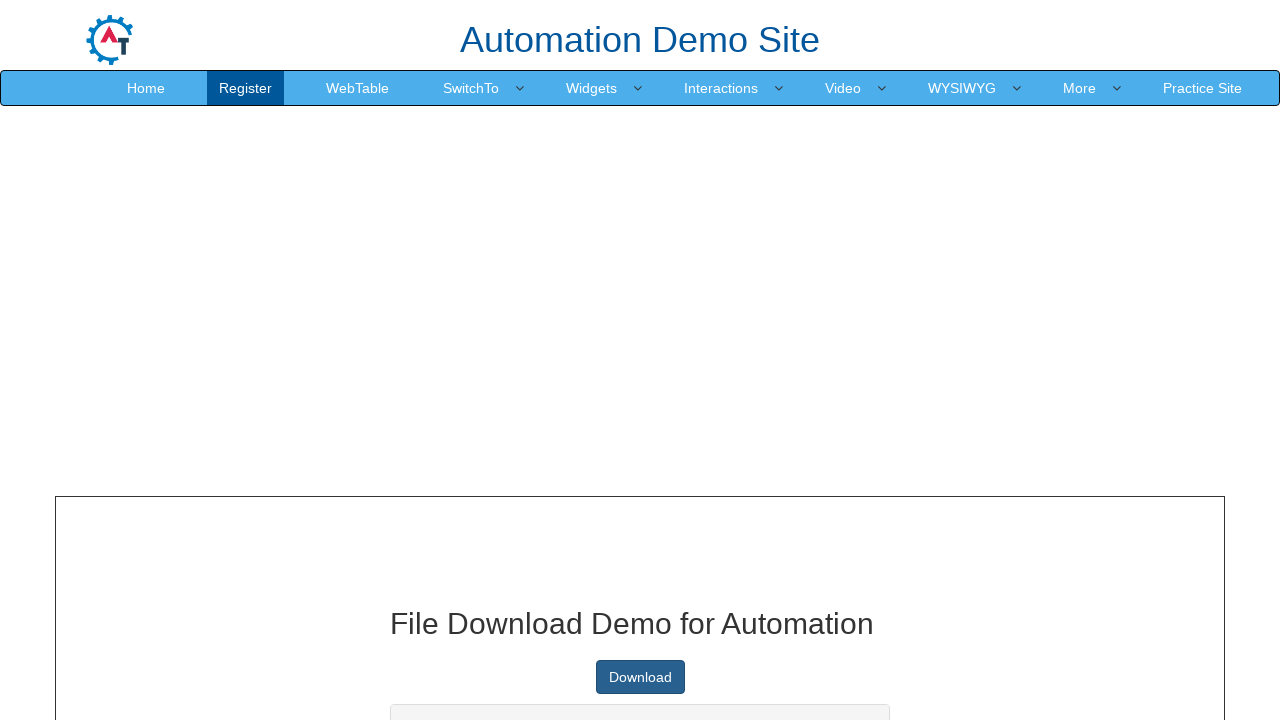